Fills out a practice form on techlistic.com by entering personal information, selecting options for gender, experience, profession, tools, continent and commands, then submitting the form

Starting URL: https://www.techlistic.com/p/selenium-practice-form.html

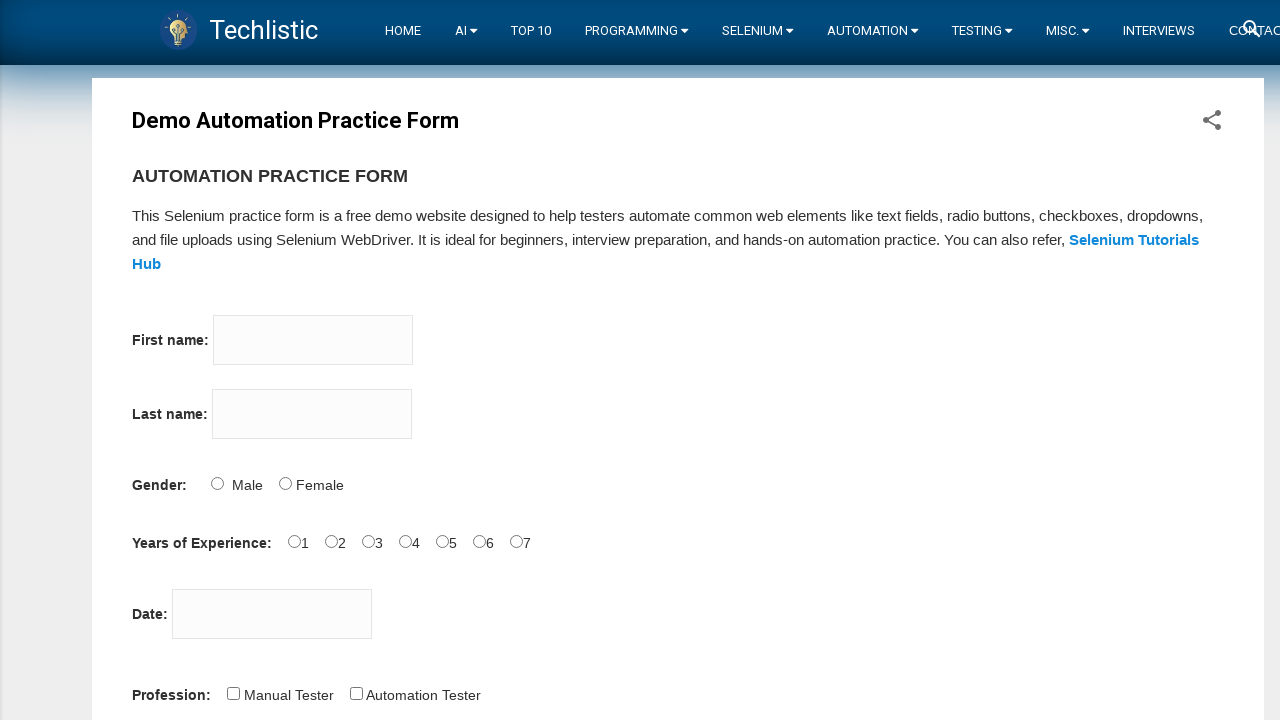

Filled firstname field with 'Erol' on input[name='firstname']
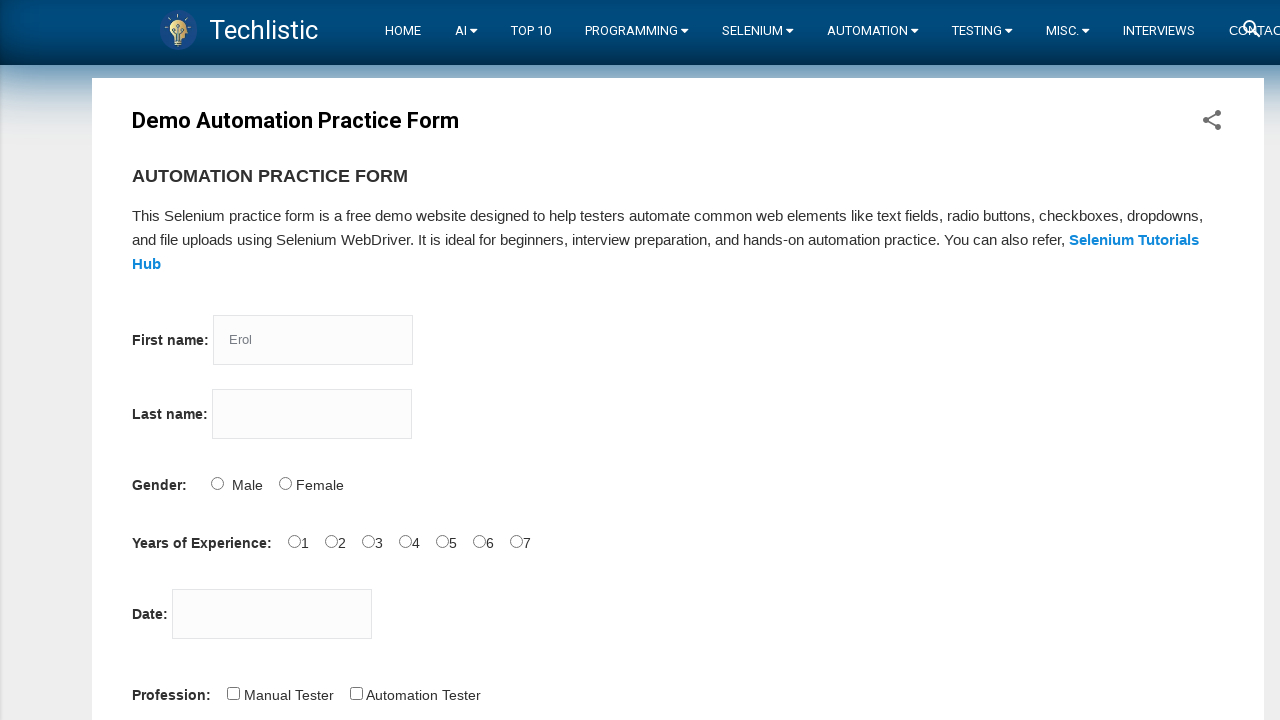

Filled lastname field with 'Evren' on input[name='lastname']
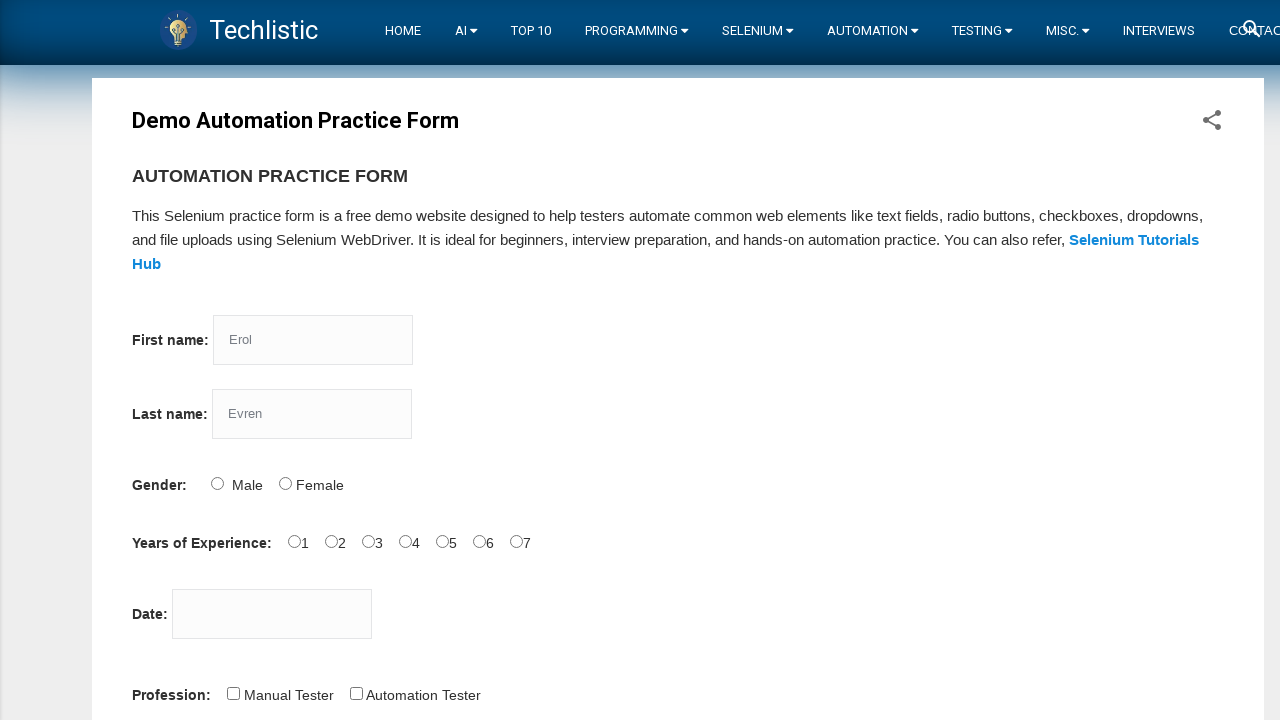

Selected Male gender option at (217, 483) on input[id='sex-0']
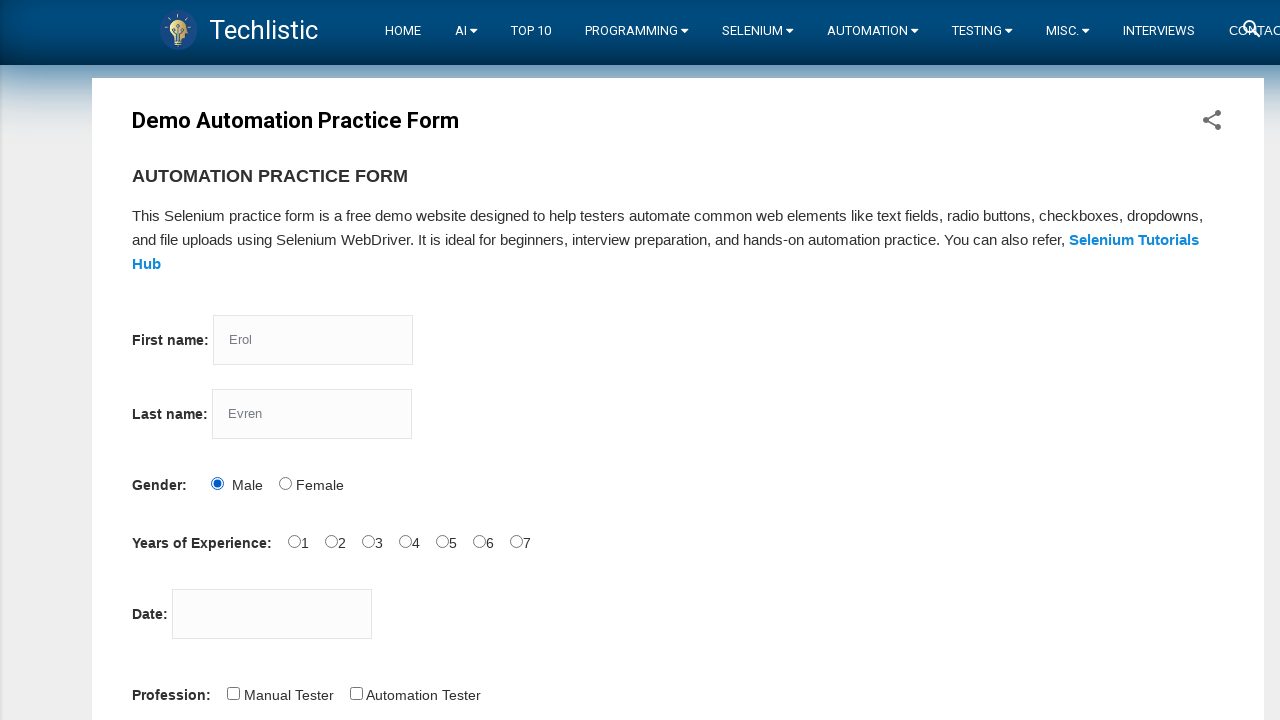

Selected 3 years of experience at (368, 541) on input[id='exp-2']
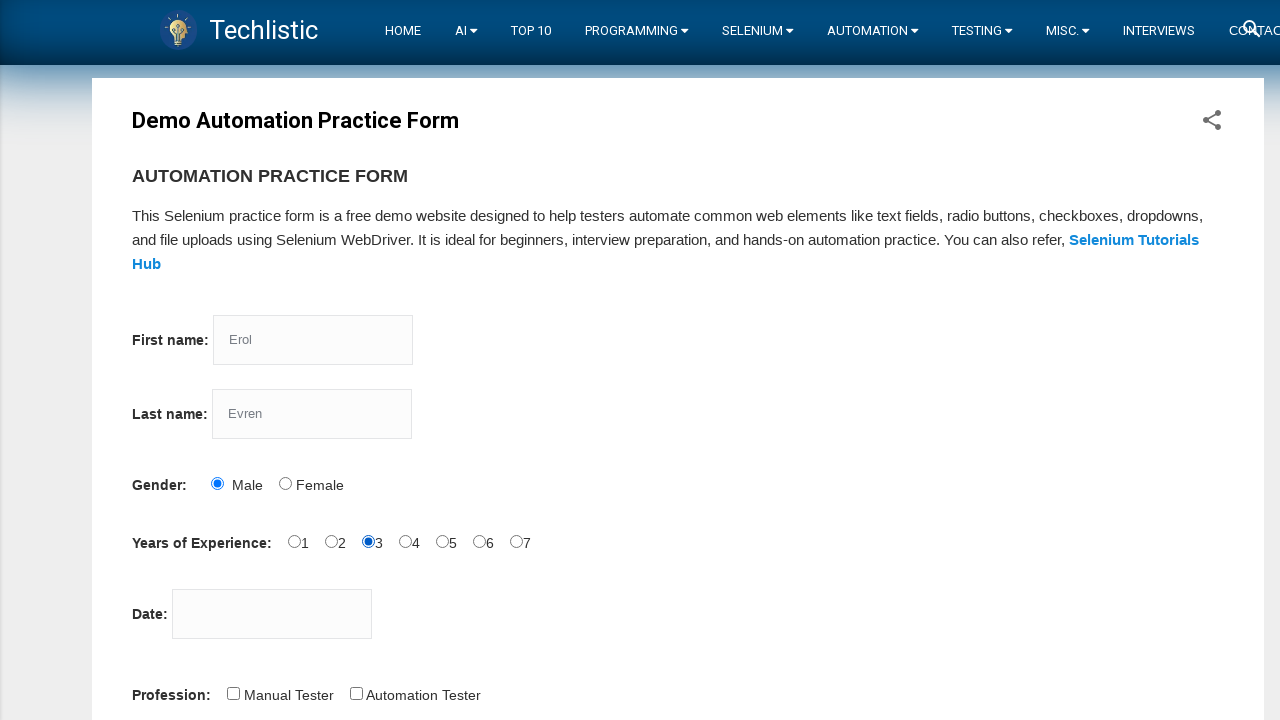

Filled date field with '12/12/2022' on input[id='datepicker']
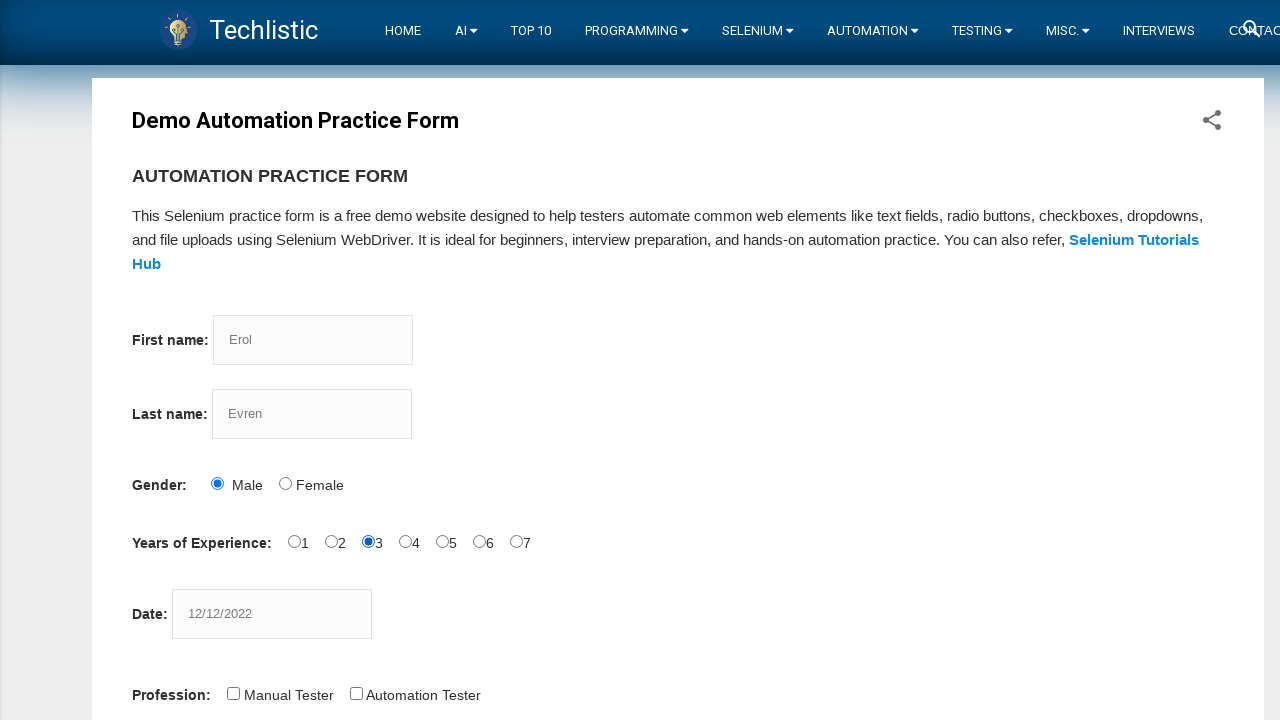

Selected Automation Tester profession at (356, 693) on input[id='profession-1']
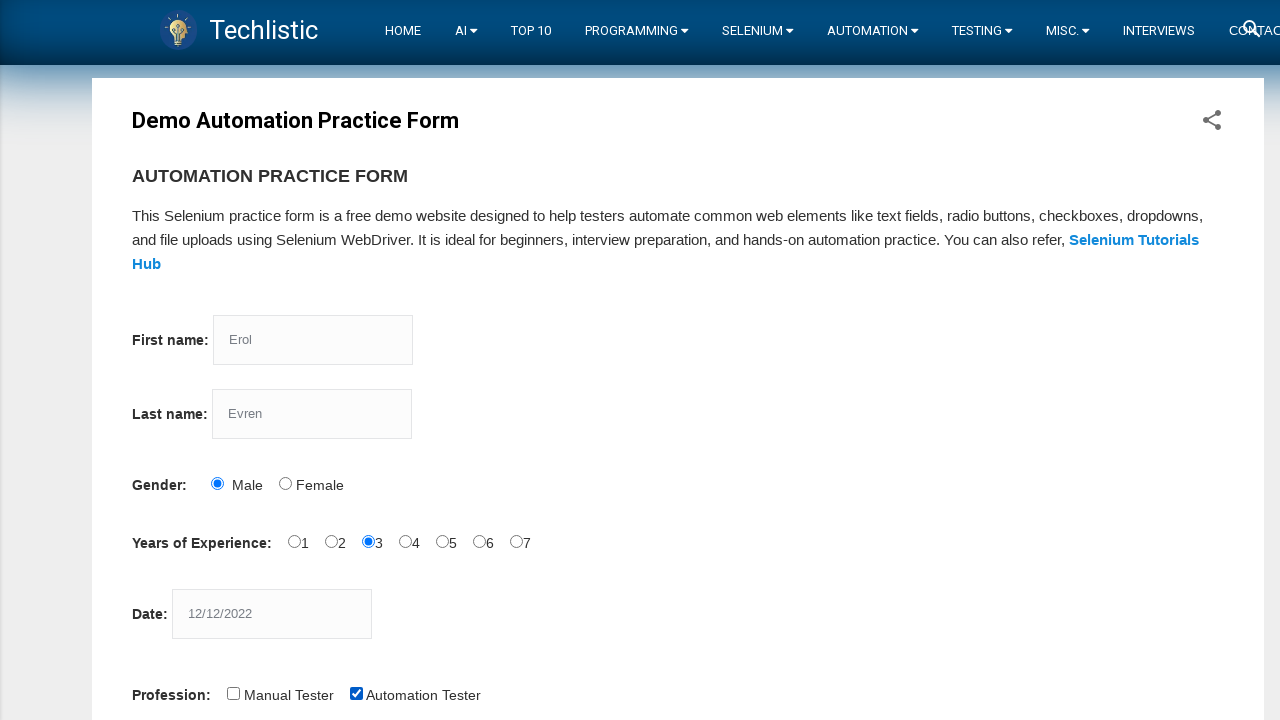

Selected Selenium Webdriver tool at (446, 360) on input[id='tool-2']
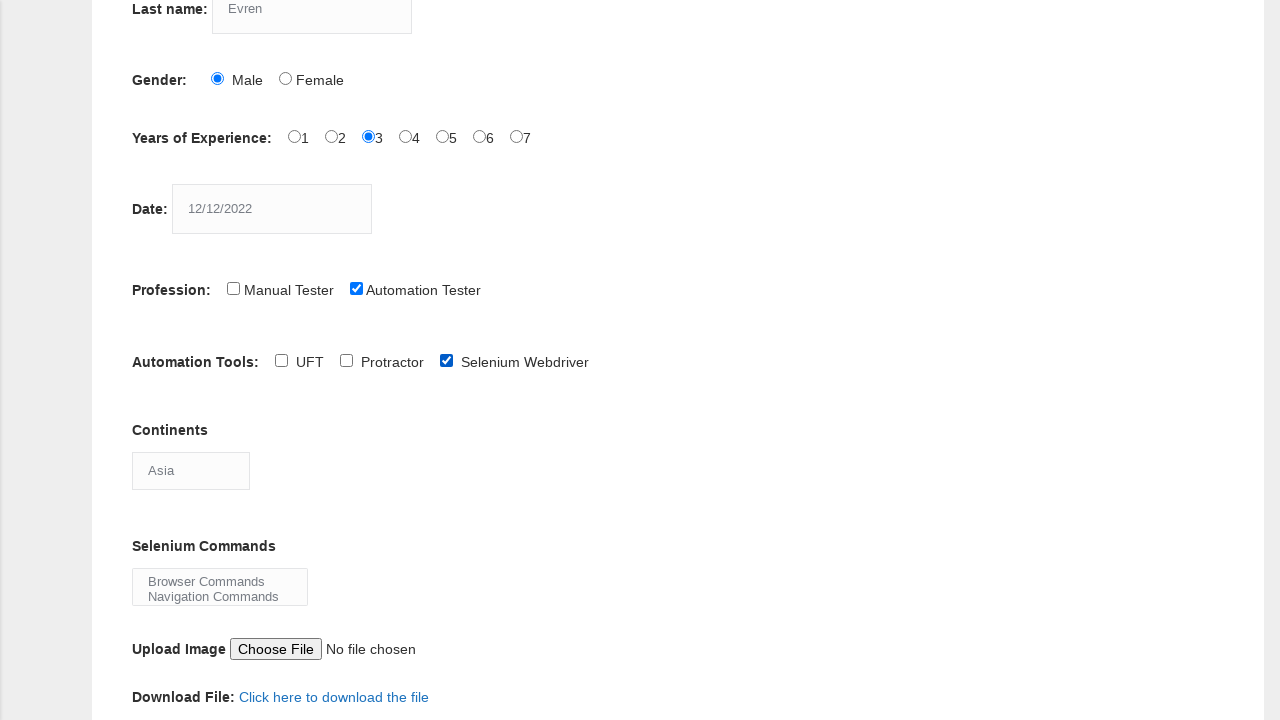

Selected Africa from continents dropdown on select[id='continents']
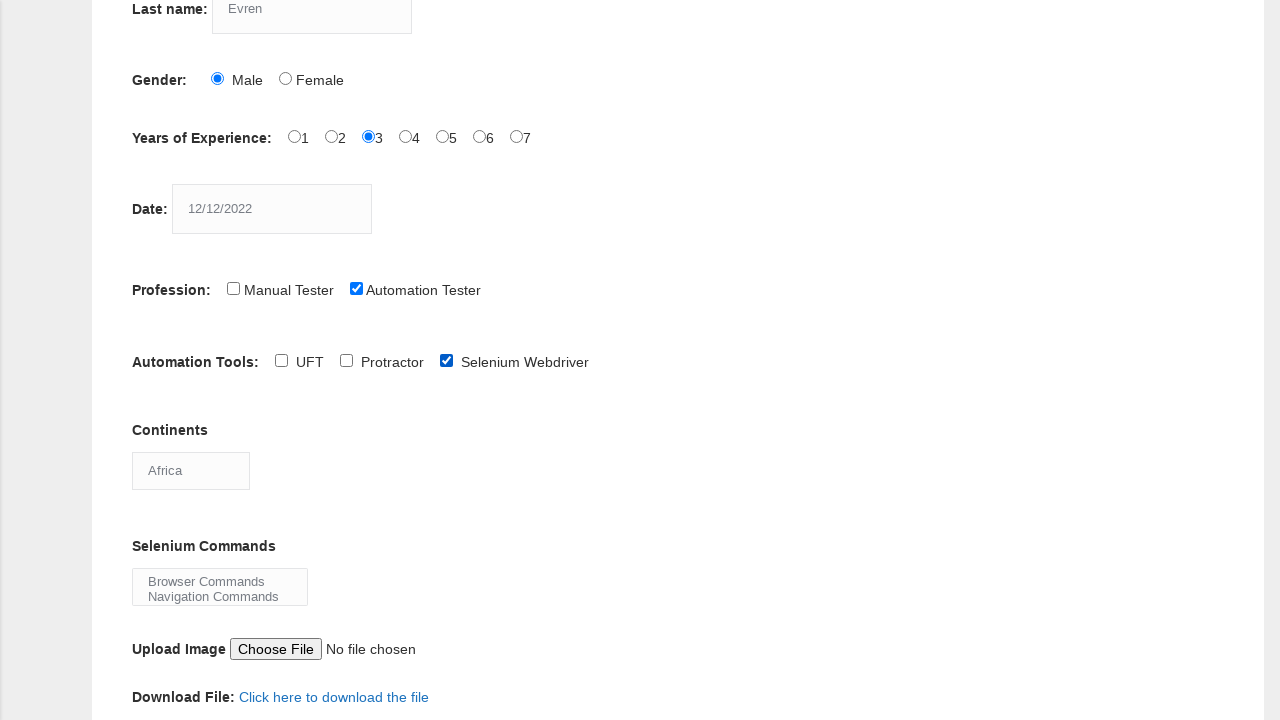

Selected multiple selenium commands: Browser Commands, Navigation Commands, and Switch Commands on select[name='selenium_commands']
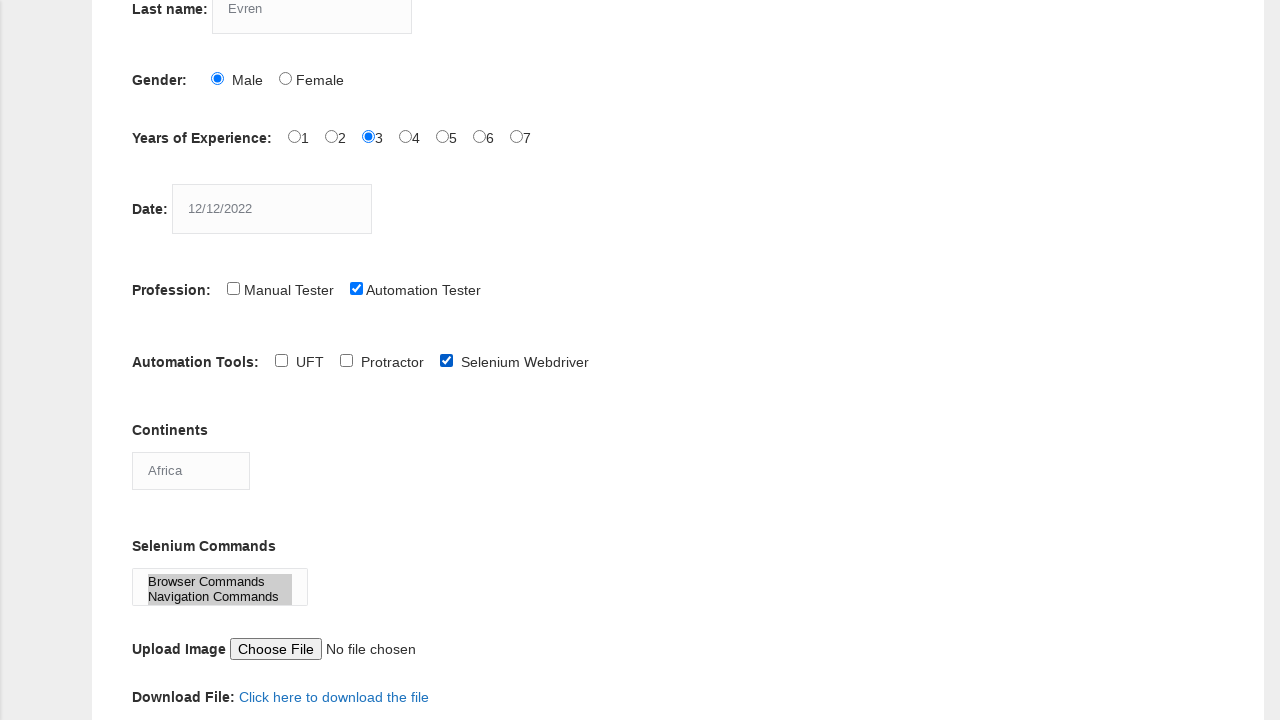

Clicked submit button to submit the form at (157, 360) on button[id='submit']
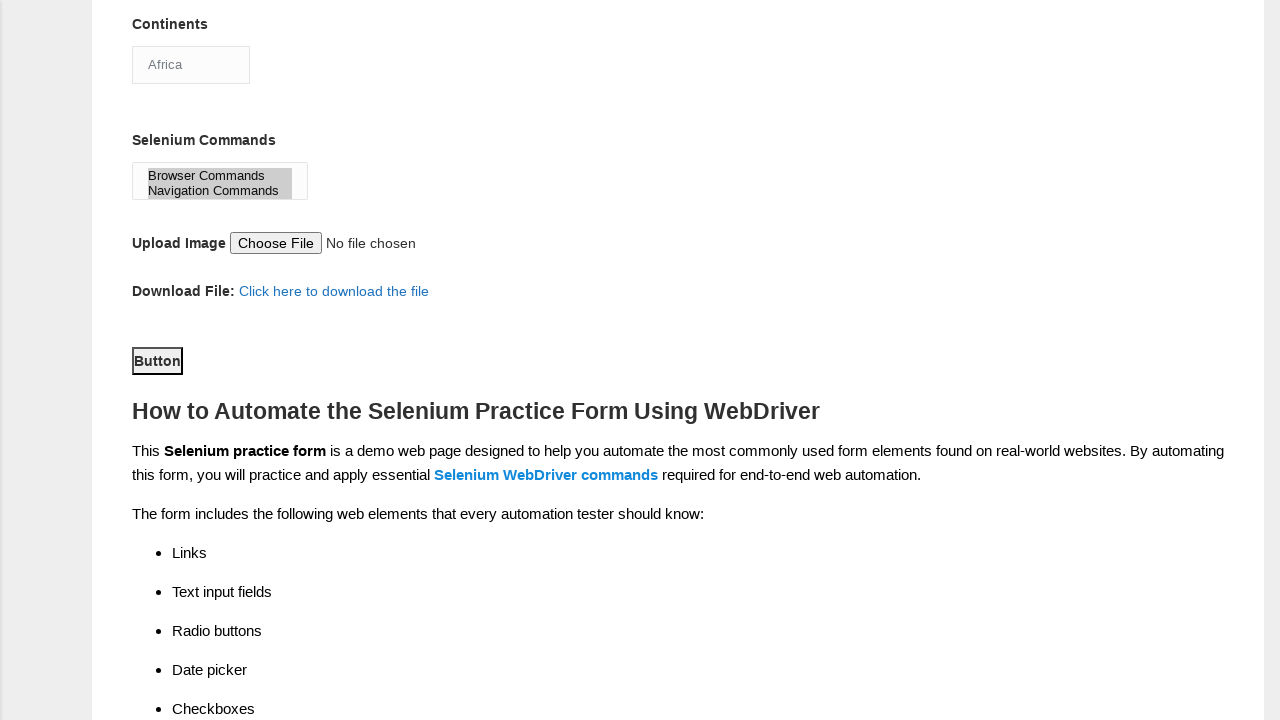

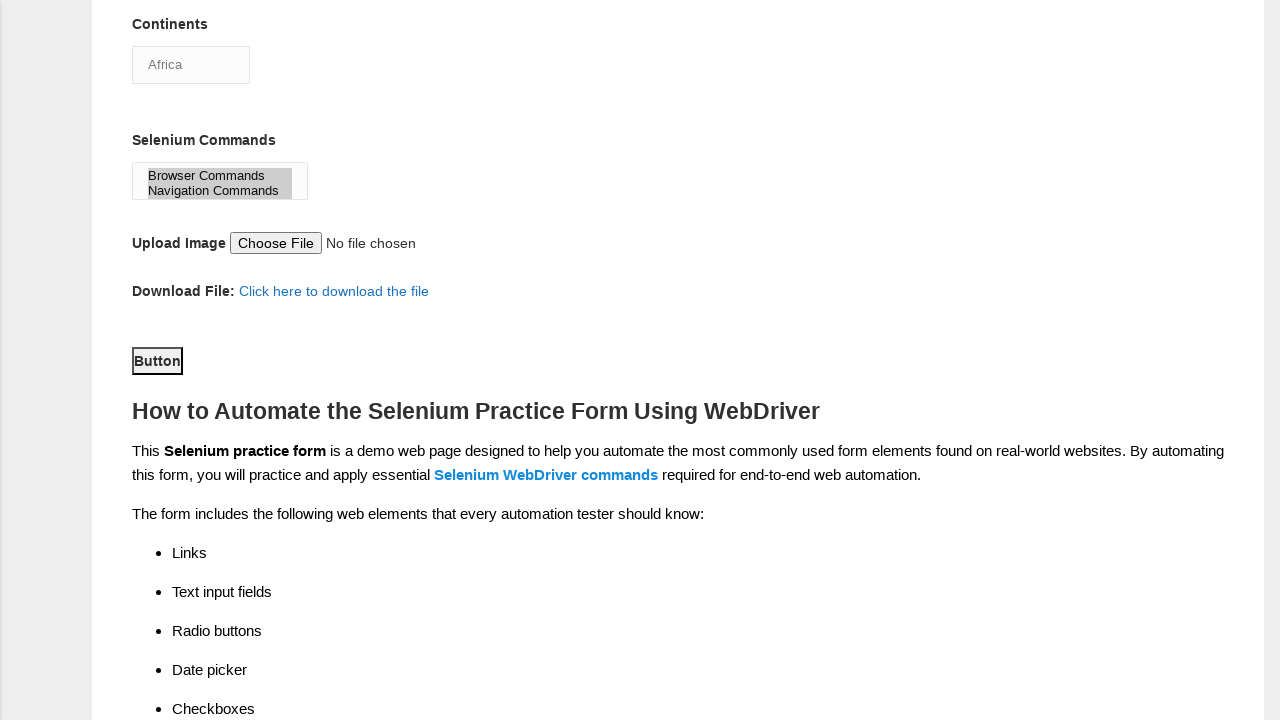